Tests window handling functionality by clicking a link that opens a new window, verifying content in both windows, and switching between them

Starting URL: https://the-internet.herokuapp.com/windows

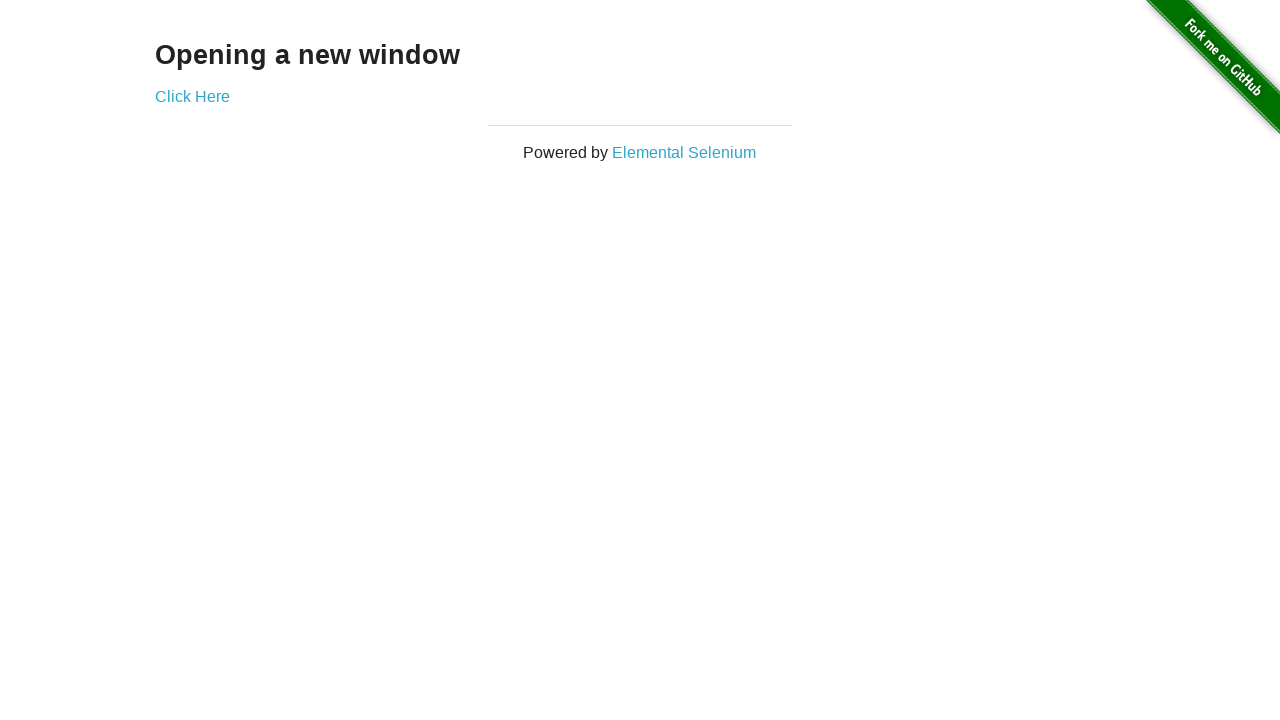

Stored reference to parent page
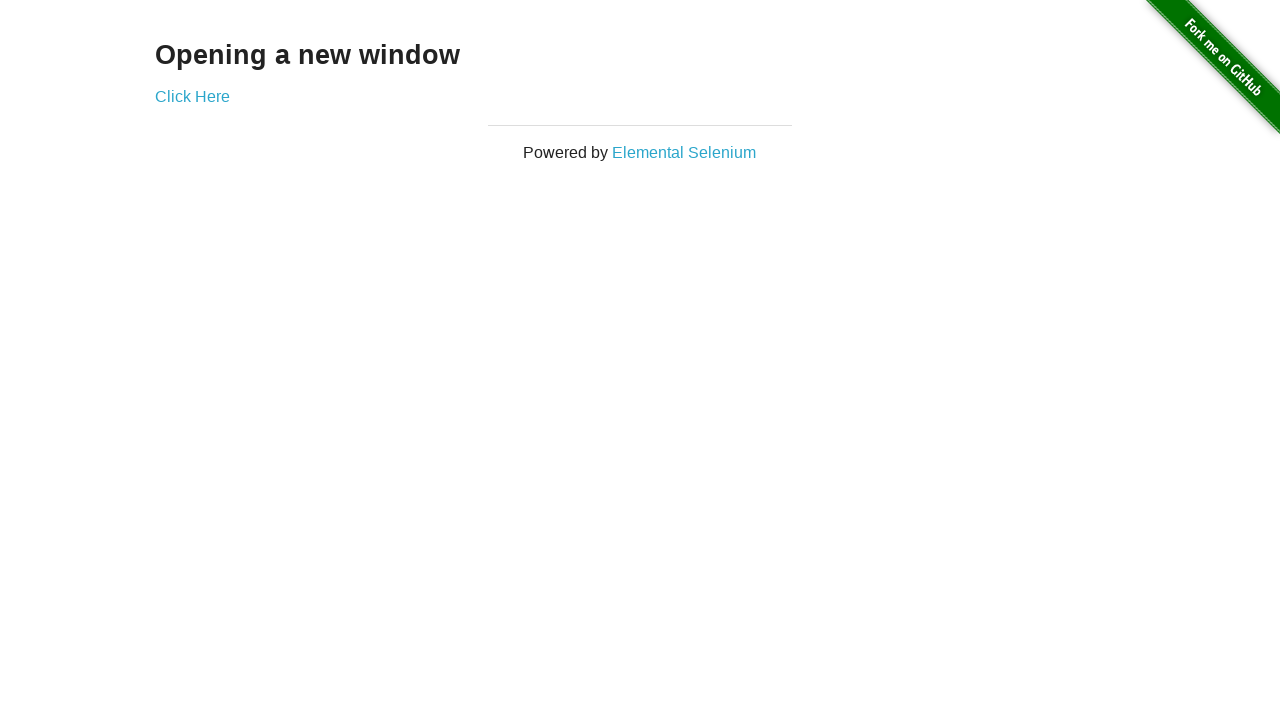

Verified main page heading text is 'Opening a new window'
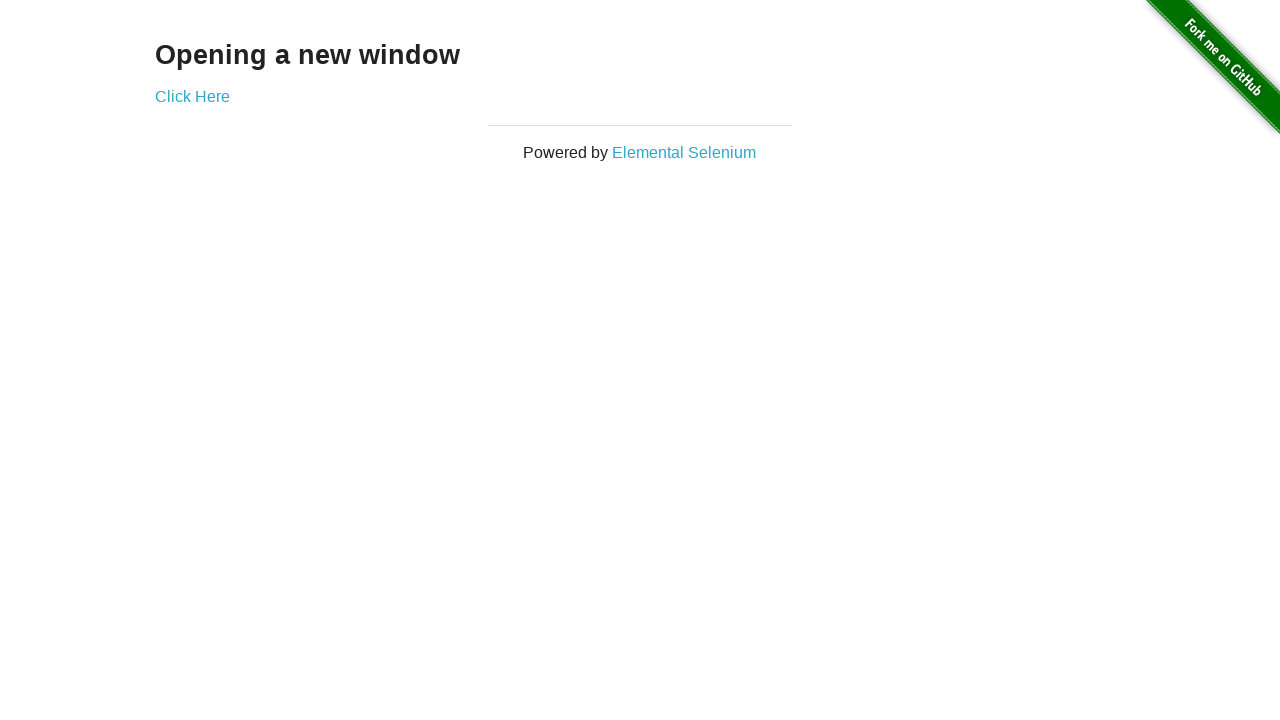

Verified main page title is 'The Internet'
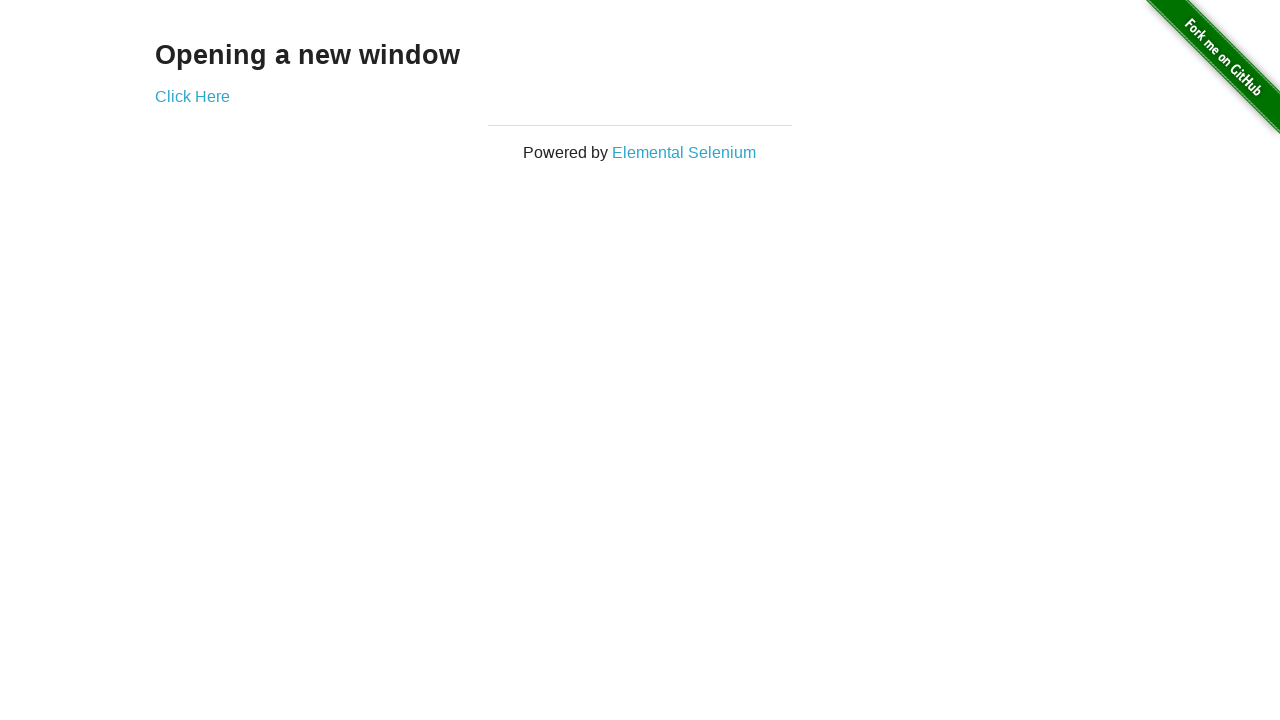

Clicked 'Click Here' link to open new window at (192, 96) on text=Click Here
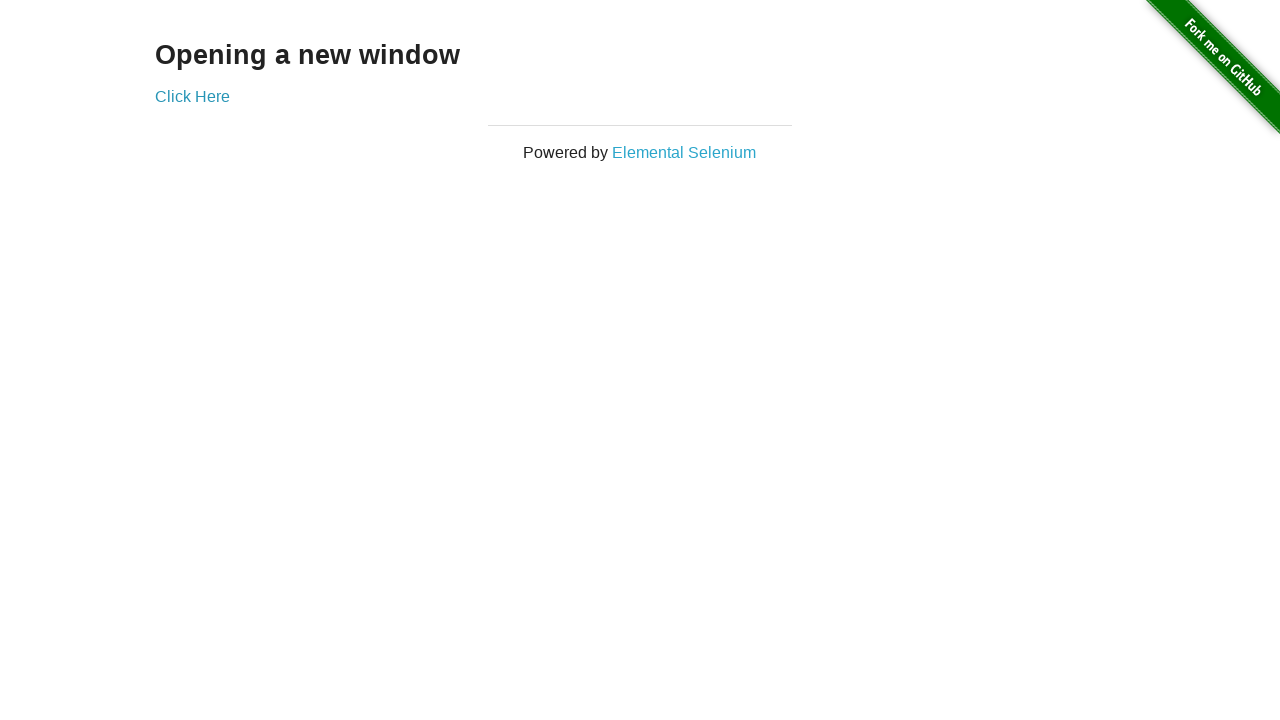

New window opened and captured reference
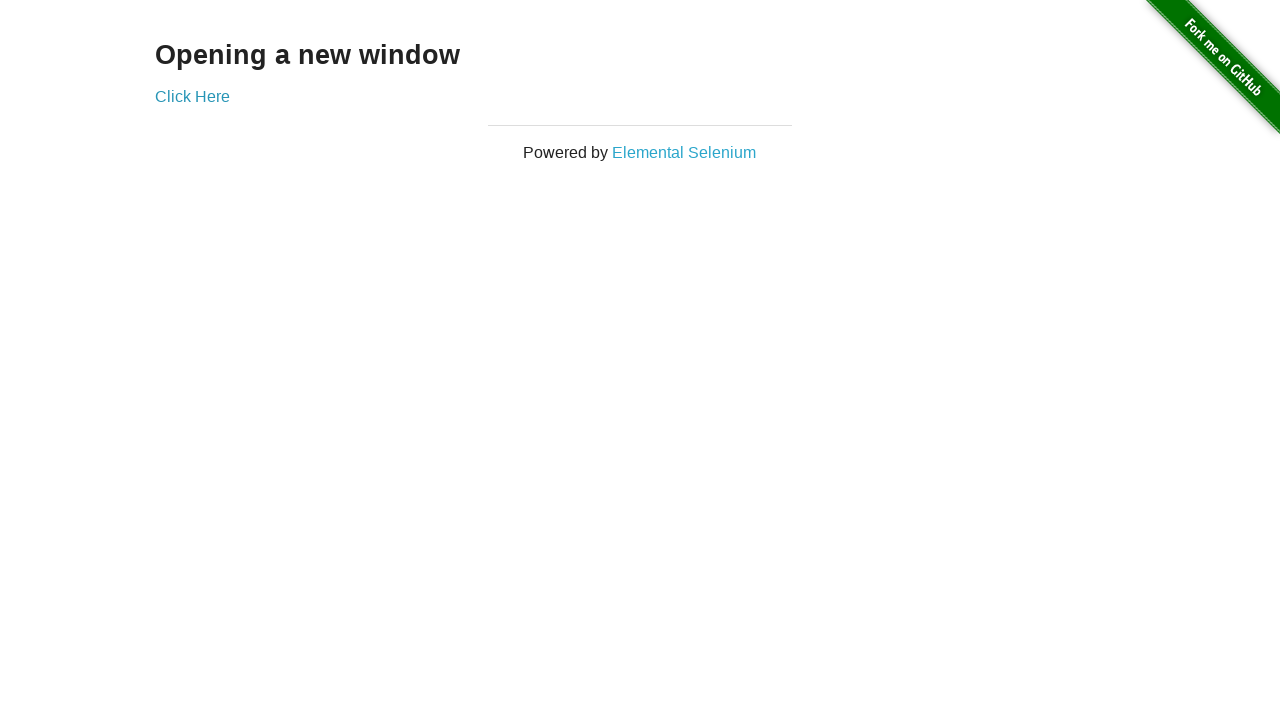

New window page load completed
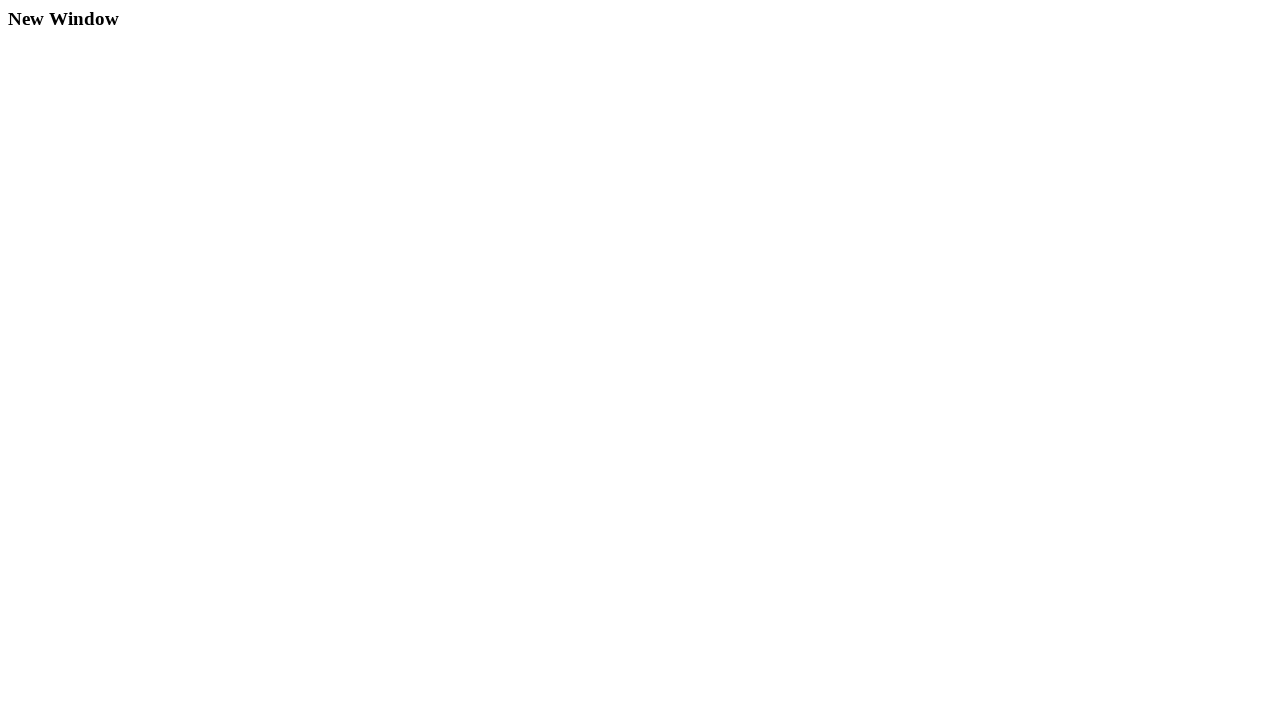

Verified new window page title is 'New Window'
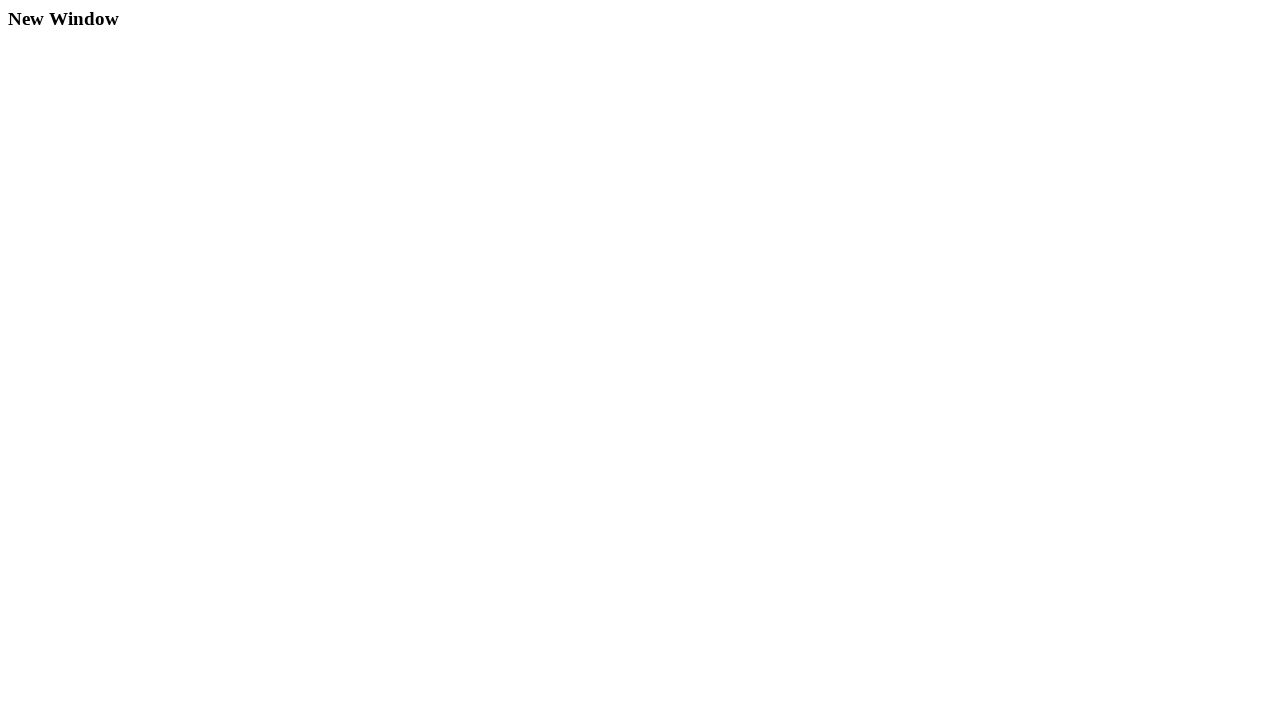

Verified new window heading text is 'New Window'
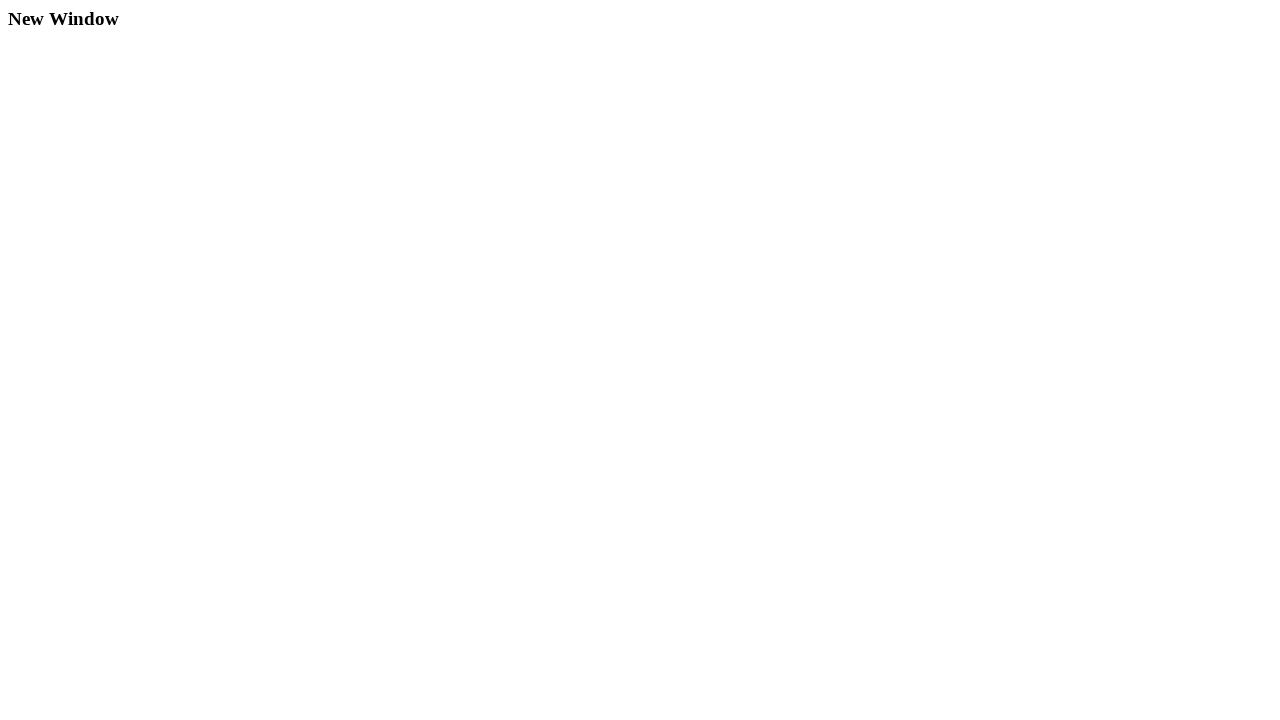

Verified parent window title is still 'The Internet'
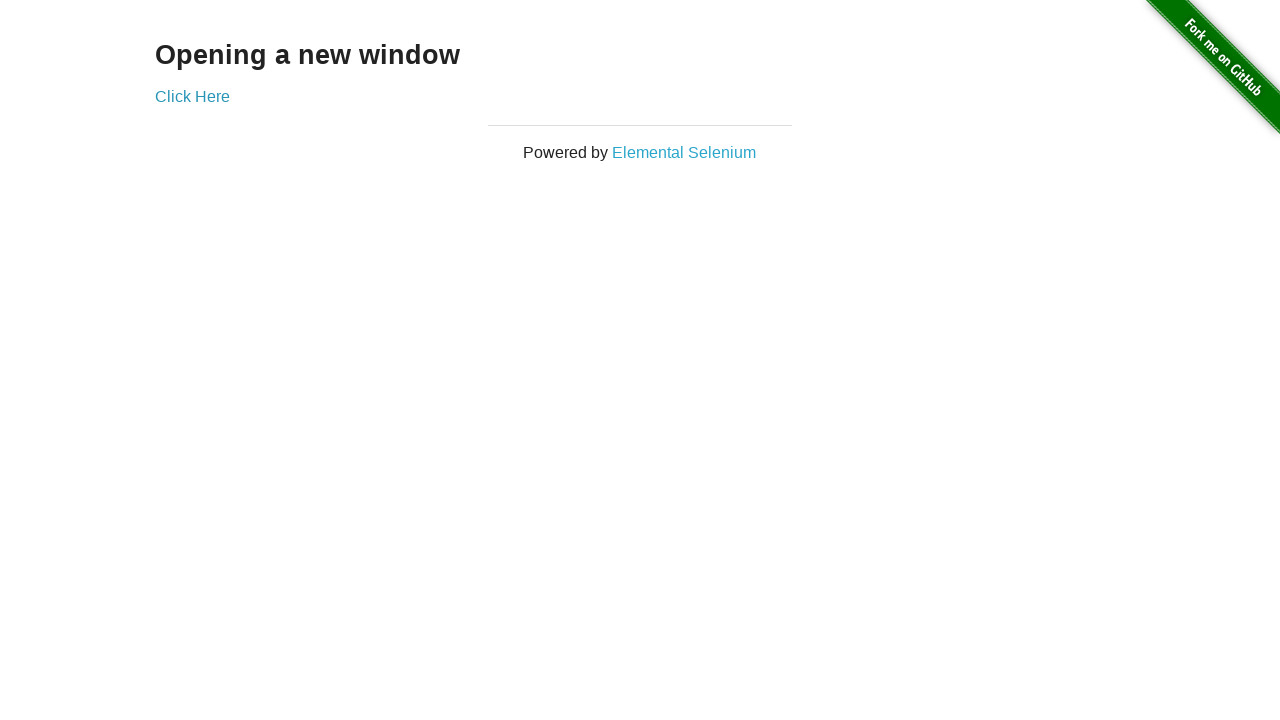

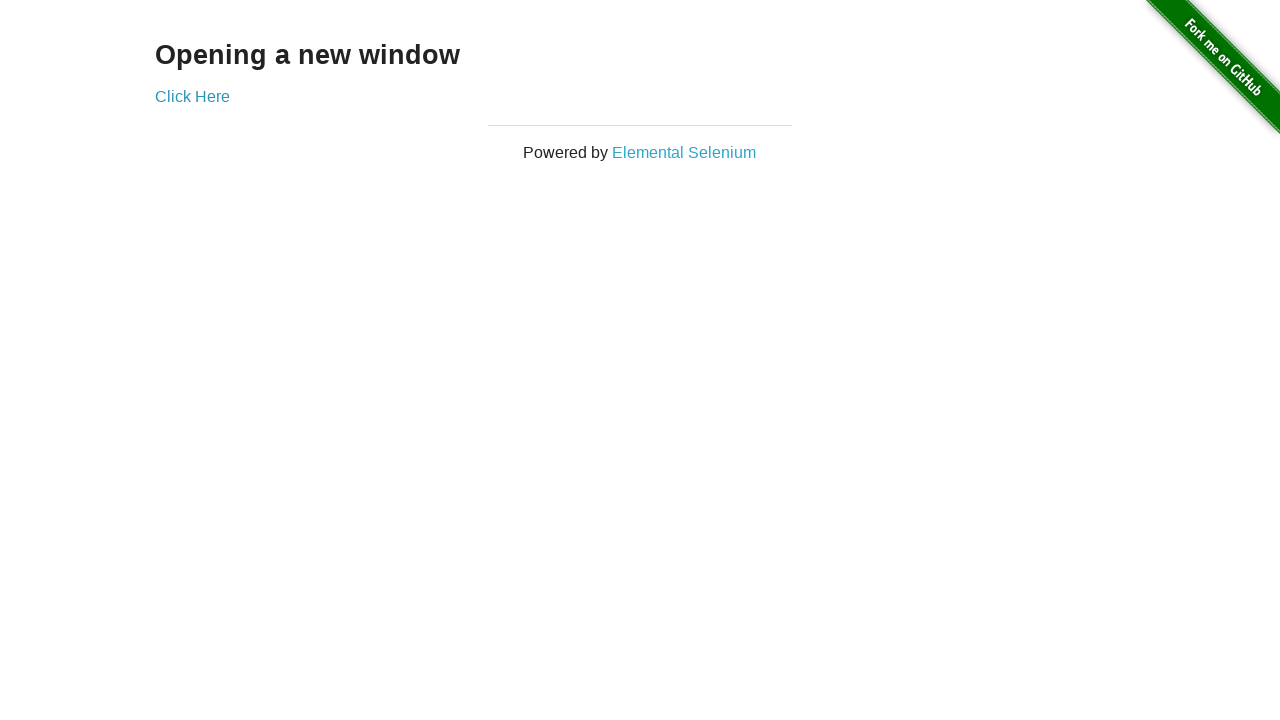